Tests tooltip functionality by hovering over an age input field within an iframe and verifying the tooltip text appears

Starting URL: https://jqueryui.com/tooltip/

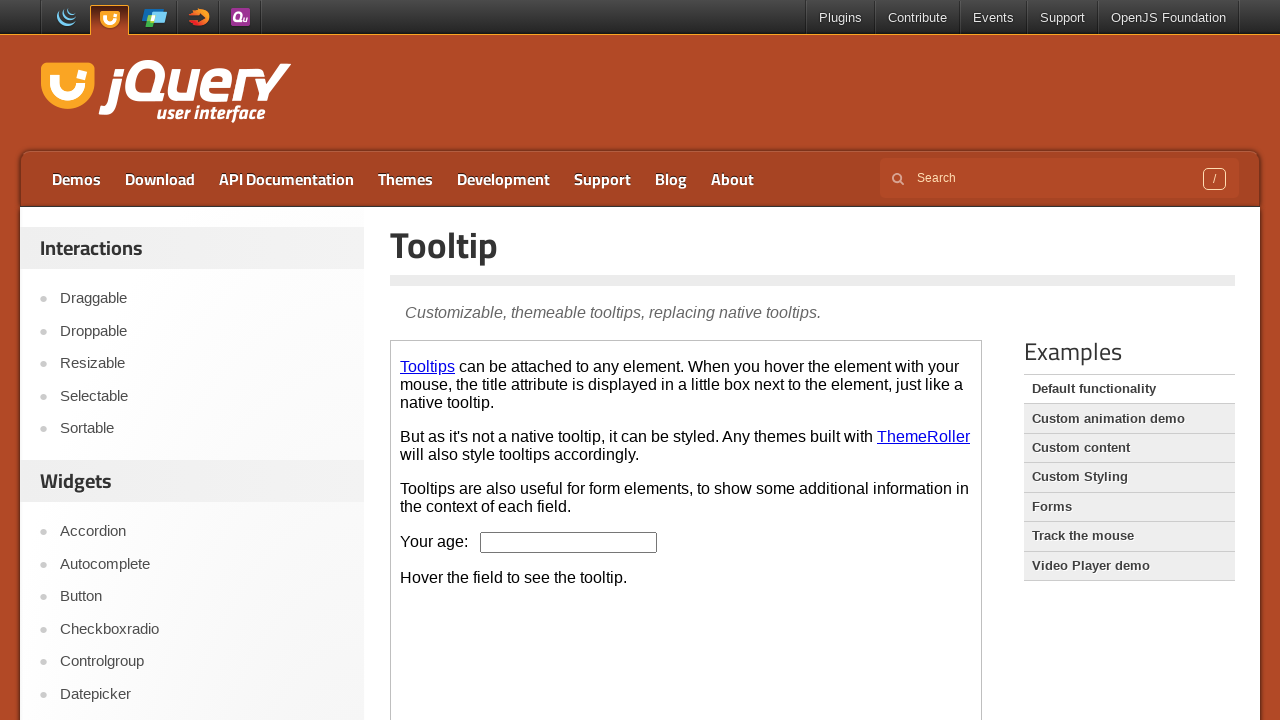

Waited for demo iframe to load
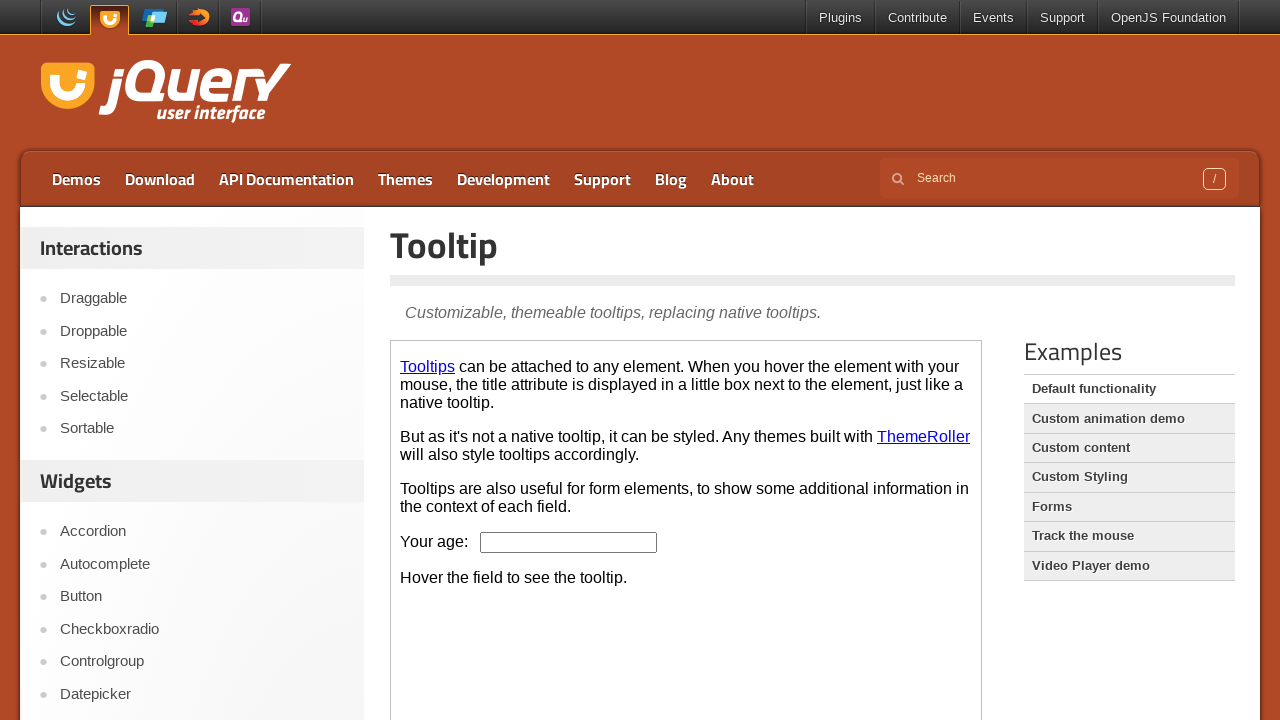

Located the demo iframe
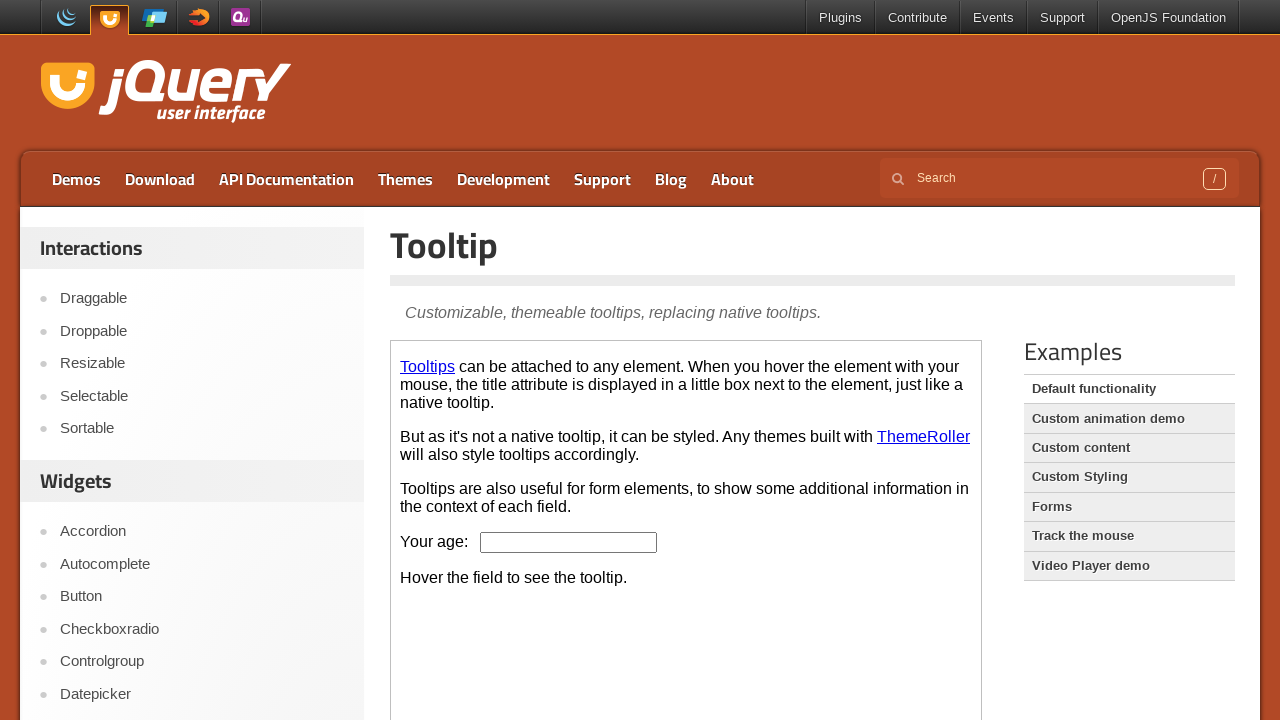

Located age input field within iframe
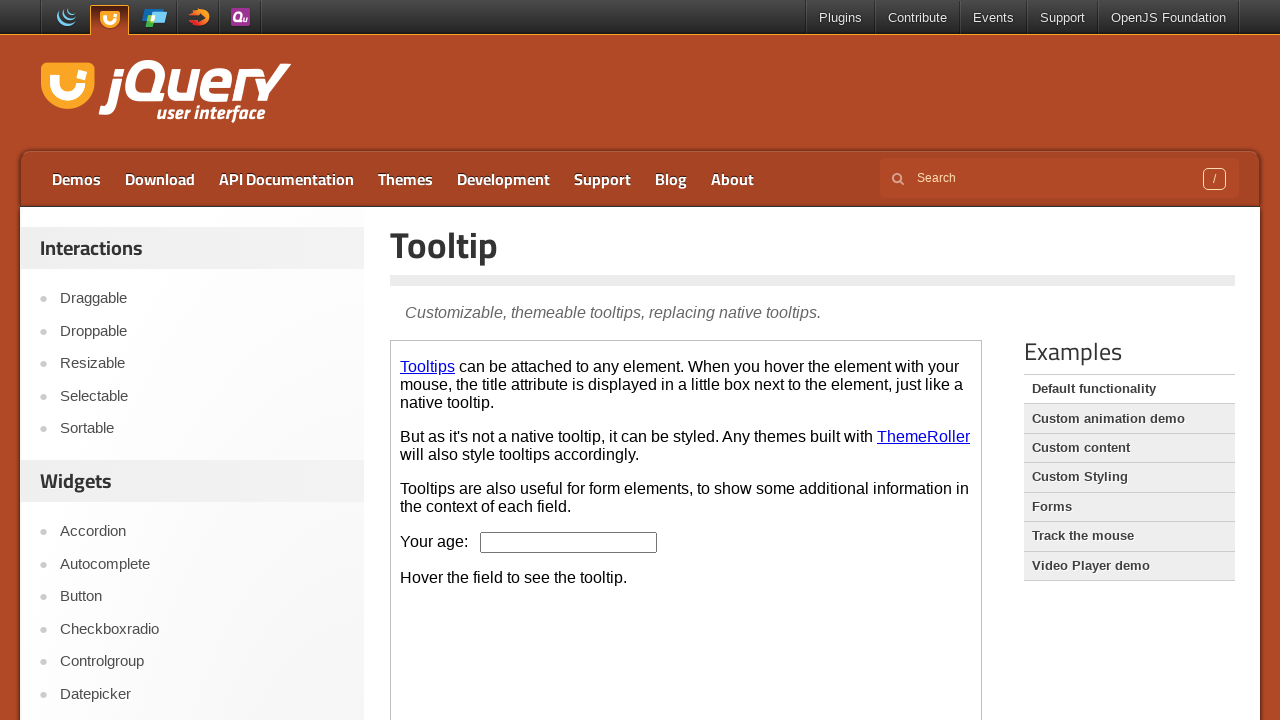

Located tooltip content element within iframe
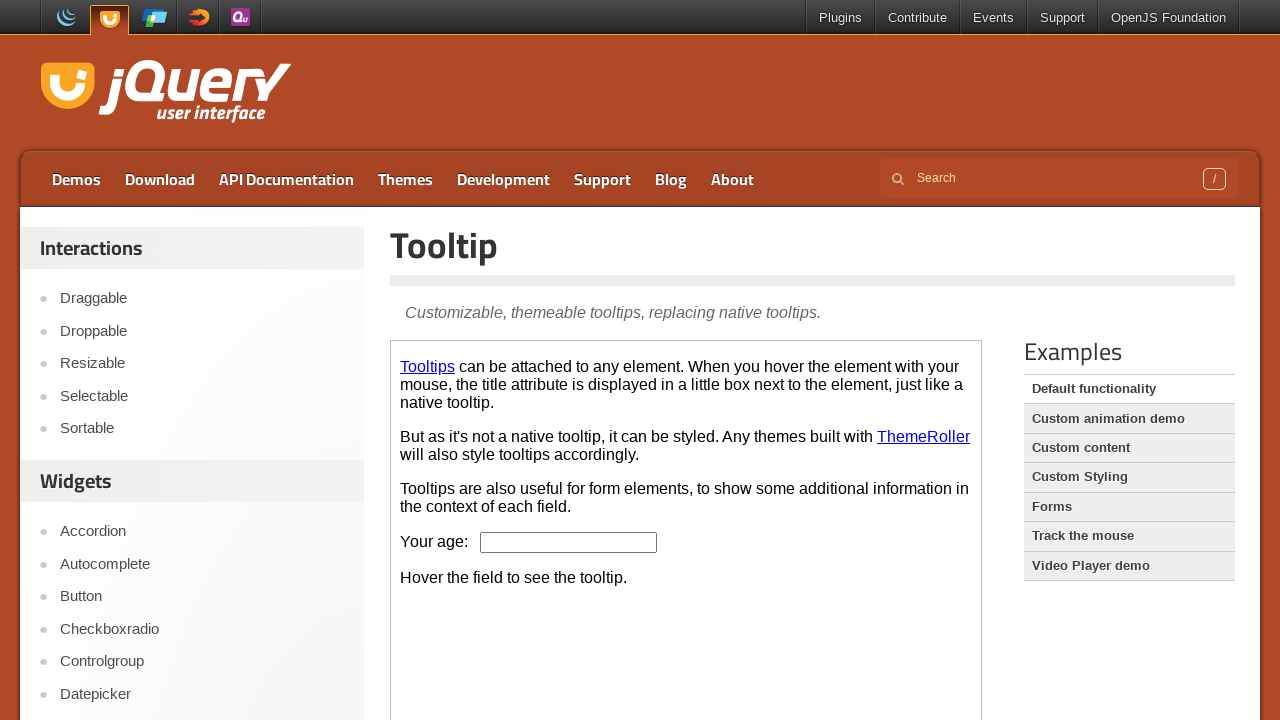

Hovered over age input field to trigger tooltip at (569, 542) on .demo-frame >> internal:control=enter-frame >> #age
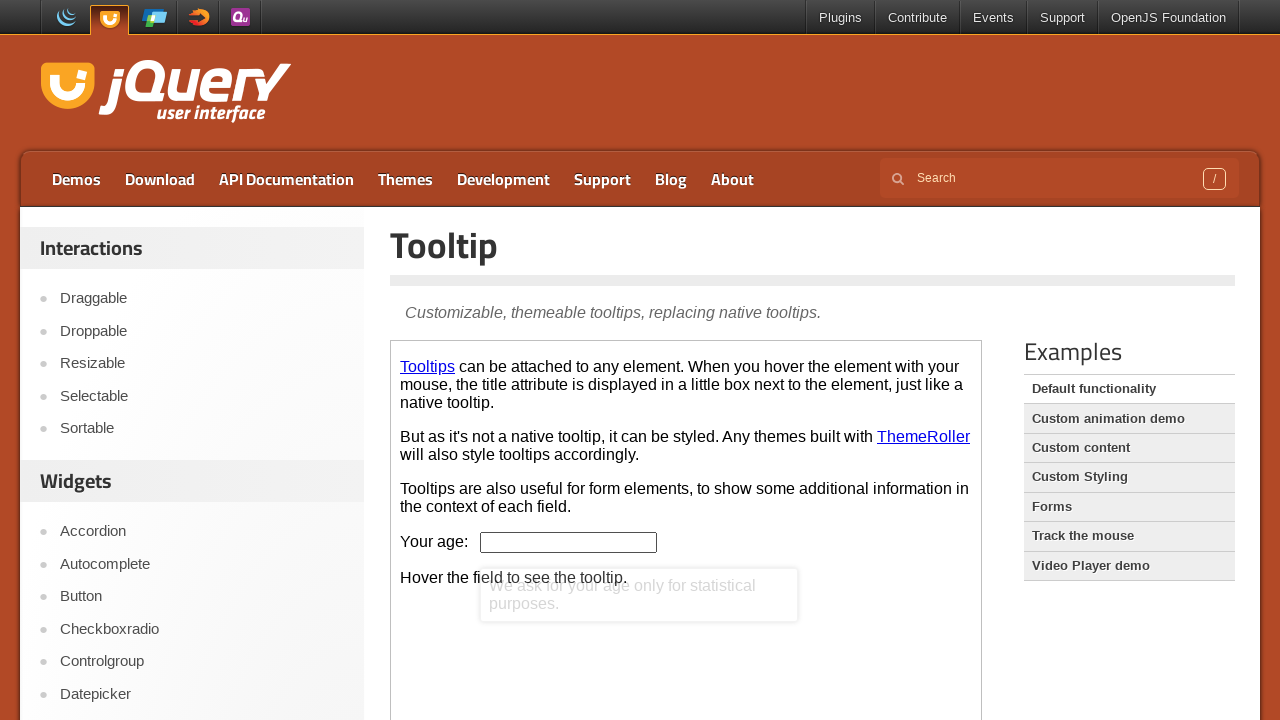

Retrieved tooltip text content
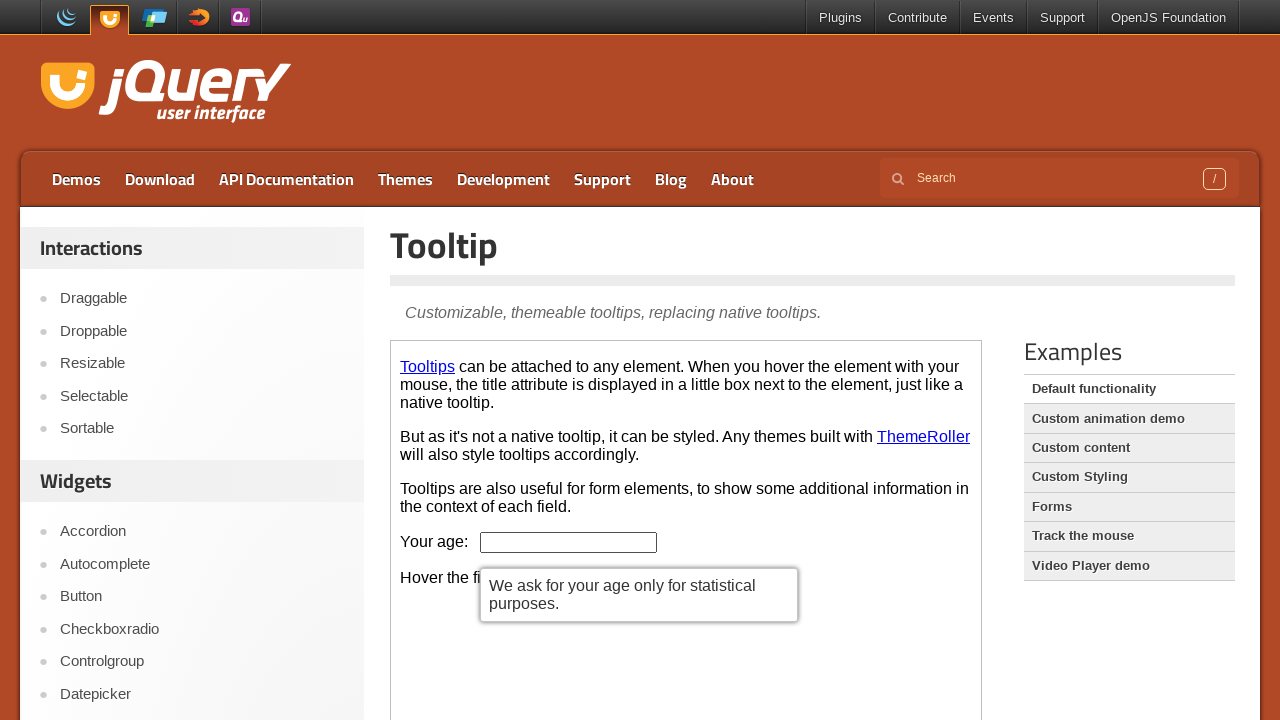

Printed tooltip text: We ask for your age only for statistical purposes.
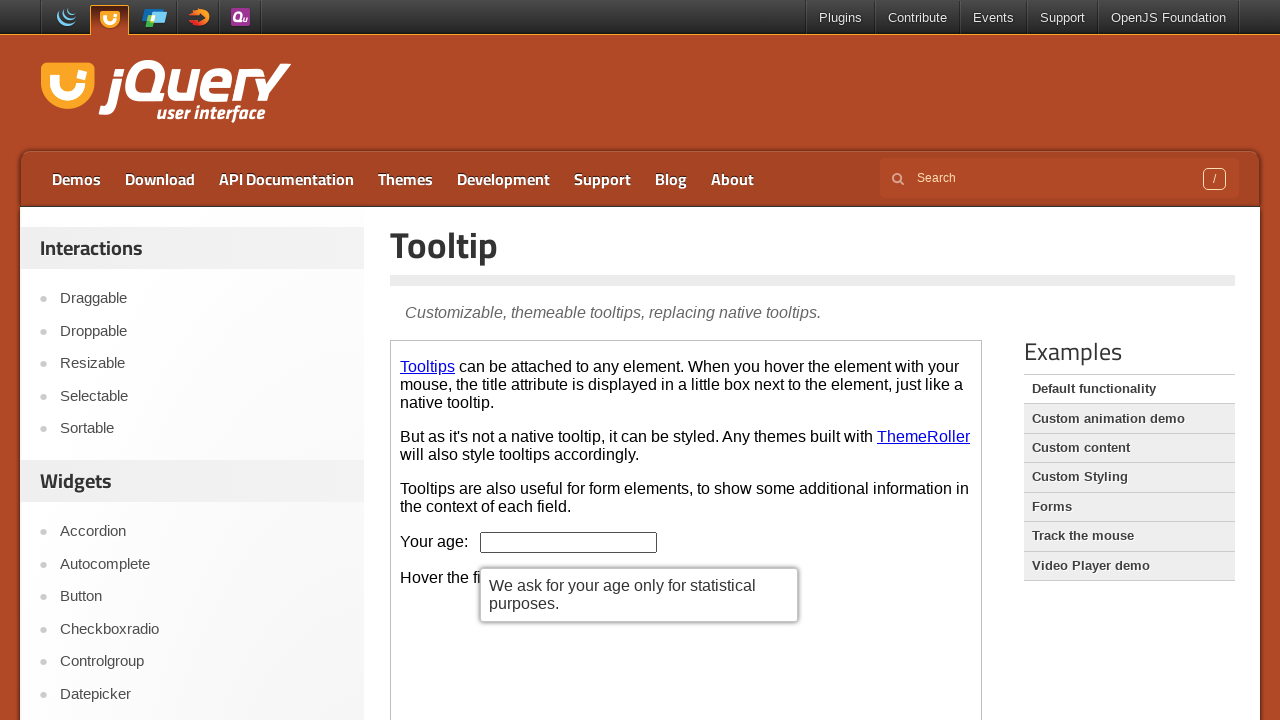

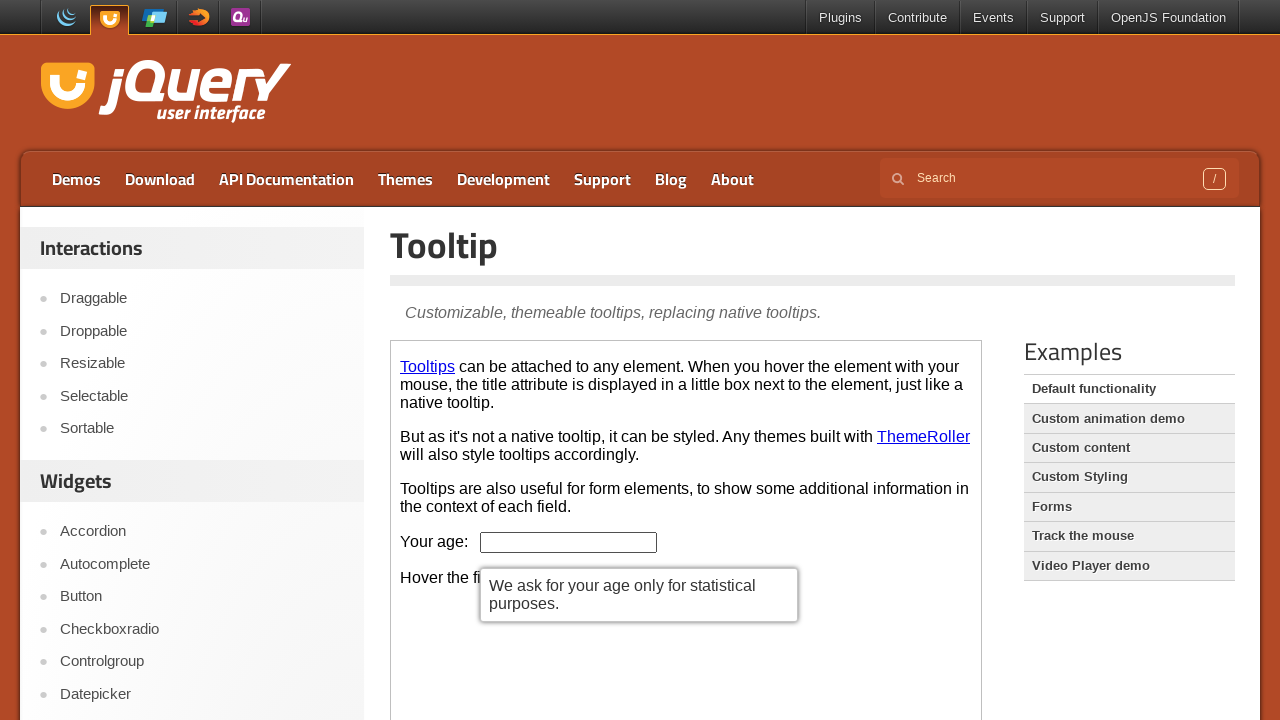